Tests the Sortable interaction feature on DemoQA by navigating to the Interactions section, selecting Sortable, and dragging list items to reverse their order.

Starting URL: https://demoqa.com/

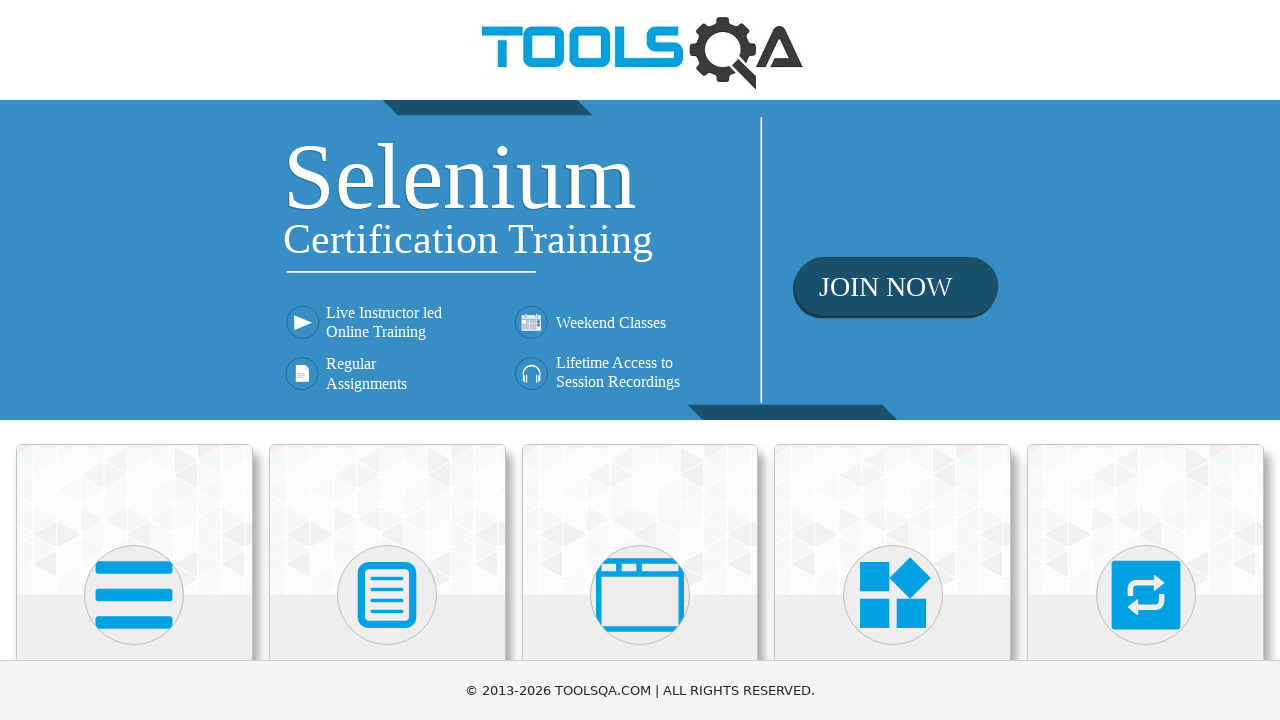

Waited for Interactions card to be visible
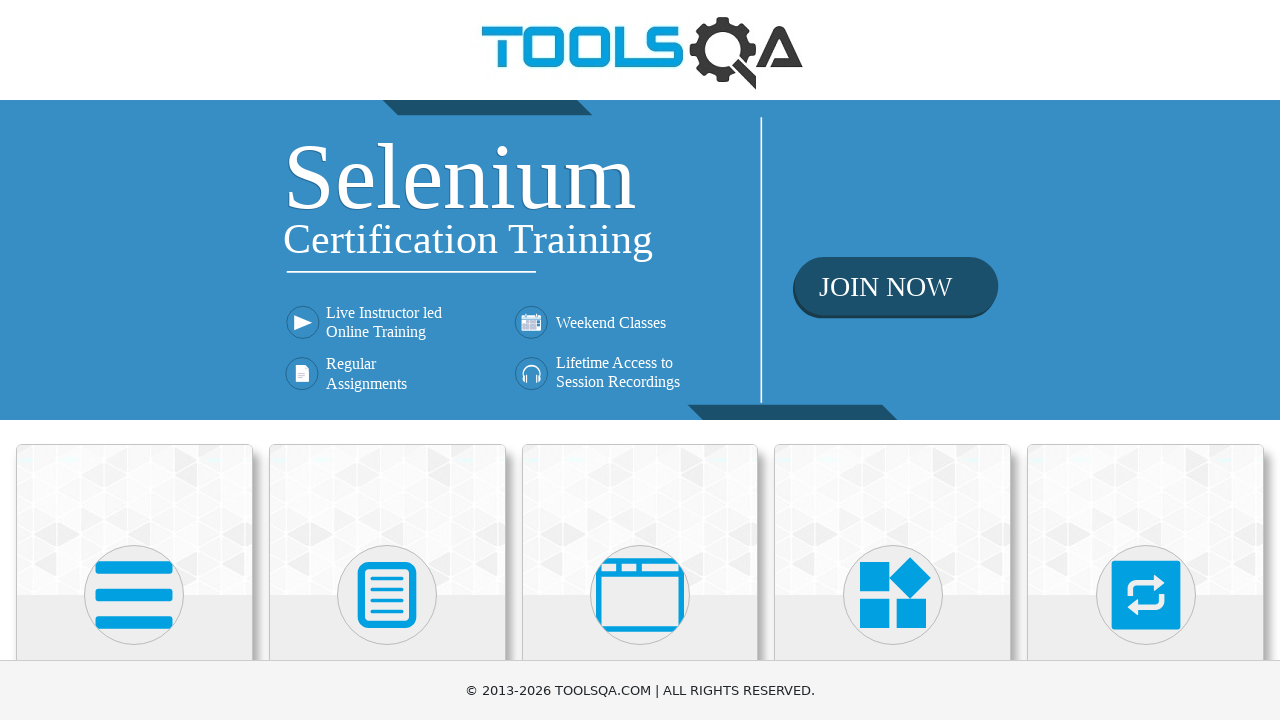

Clicked on Interactions card at (1146, 360) on xpath=//h5[text()='Interactions']
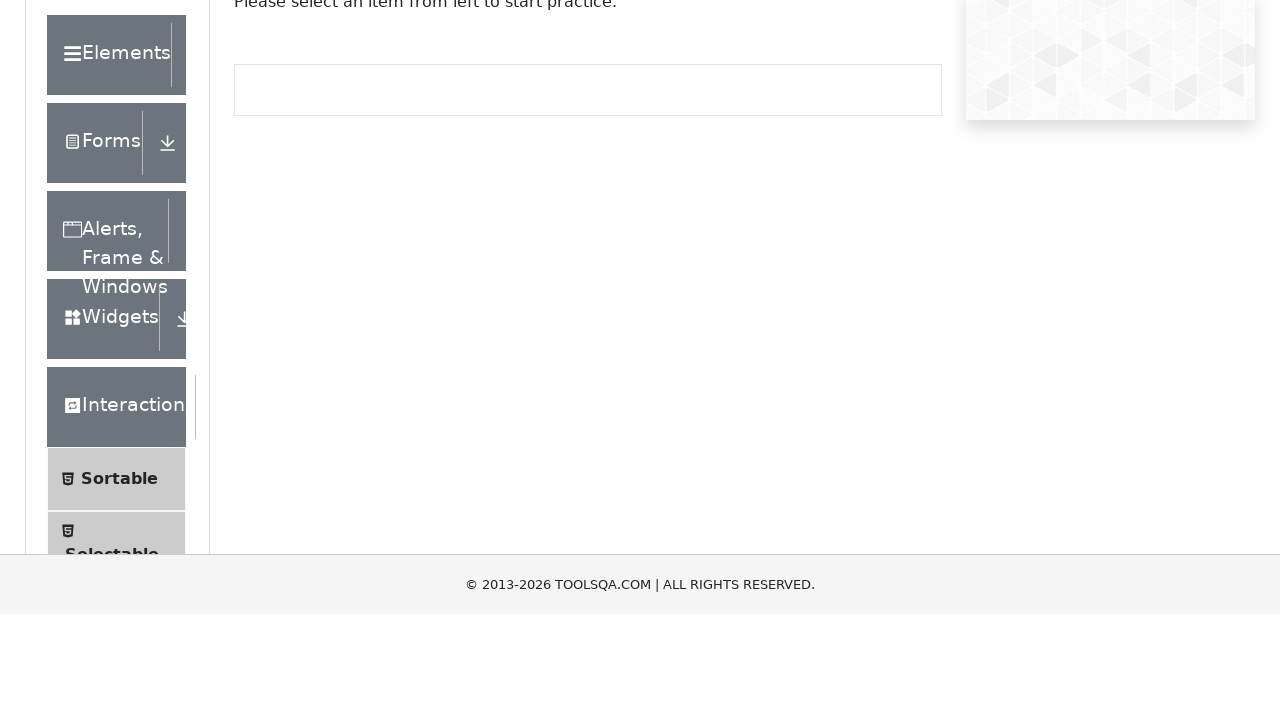

Waited for Sortable option to be visible
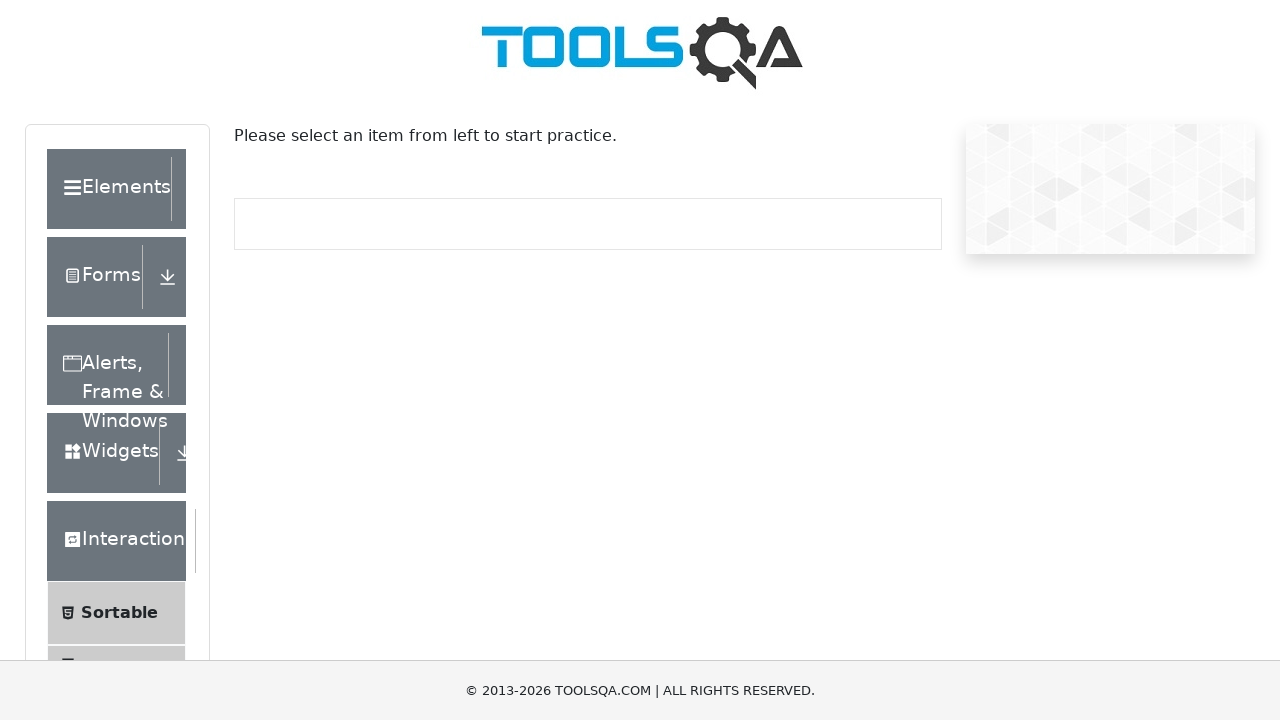

Clicked on Sortable submenu option at (119, 613) on xpath=//span[text()='Sortable']
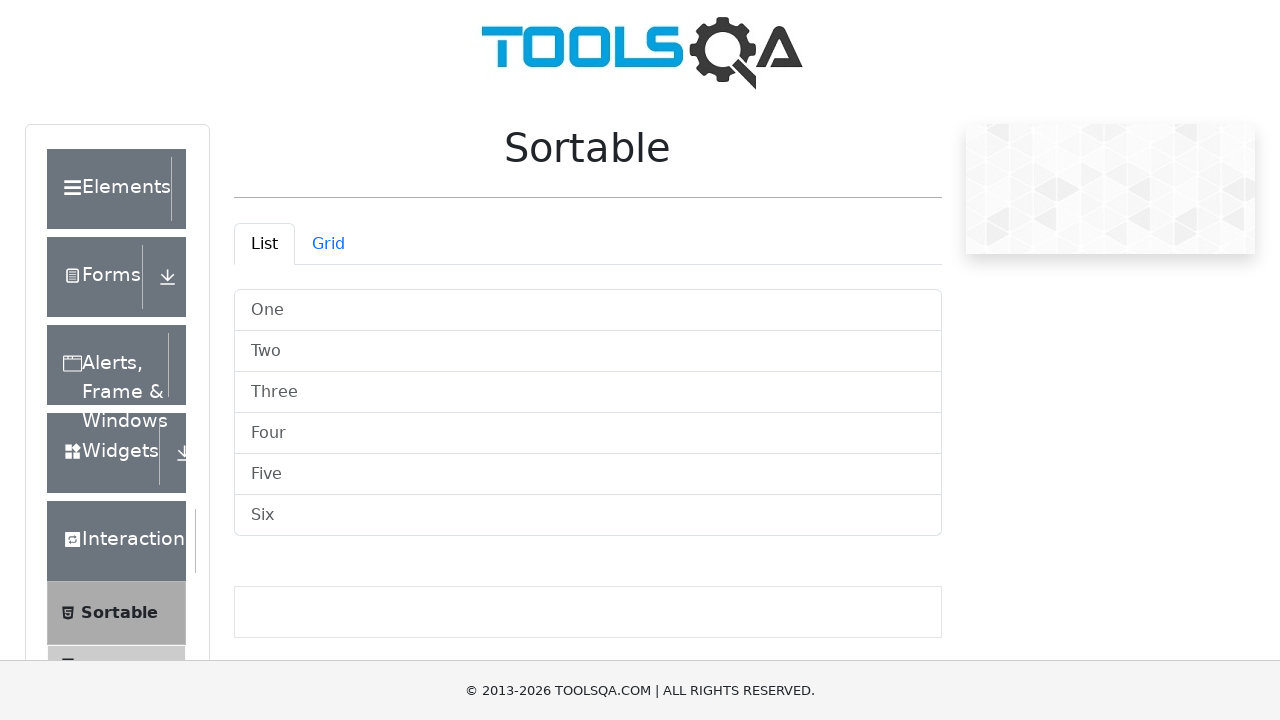

Scrolled down to view sortable list
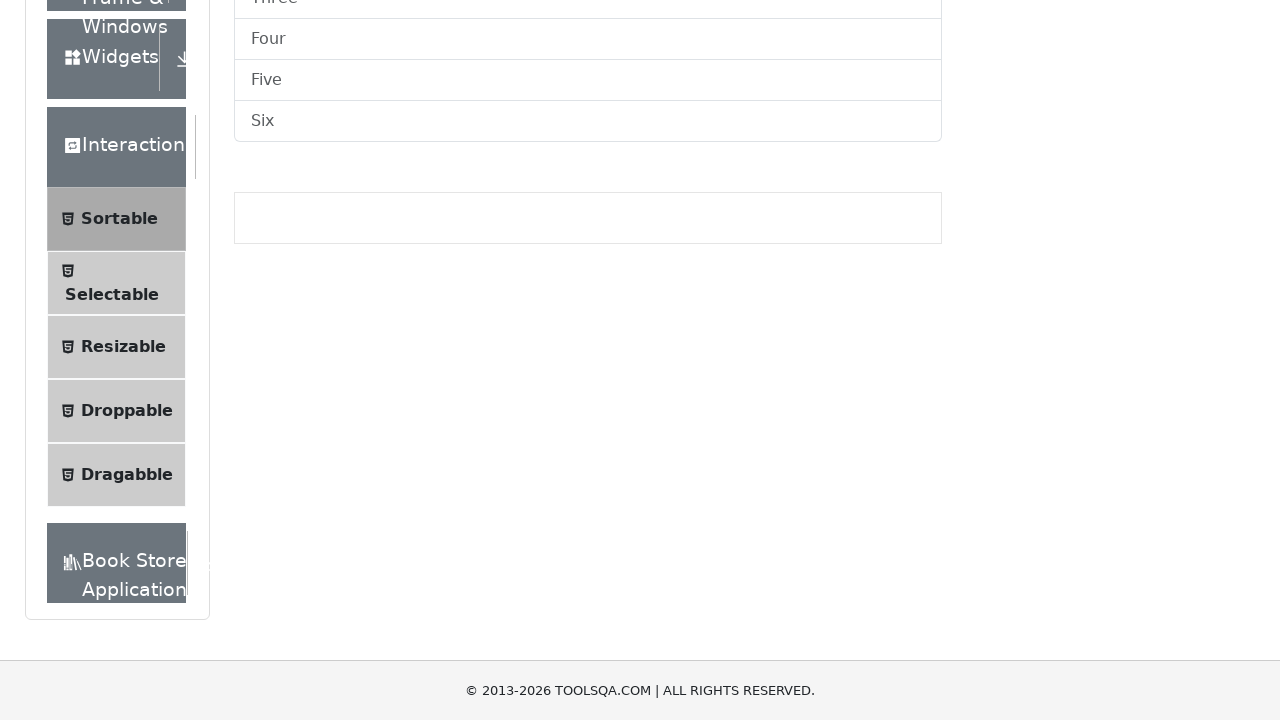

Sortable list items are now visible
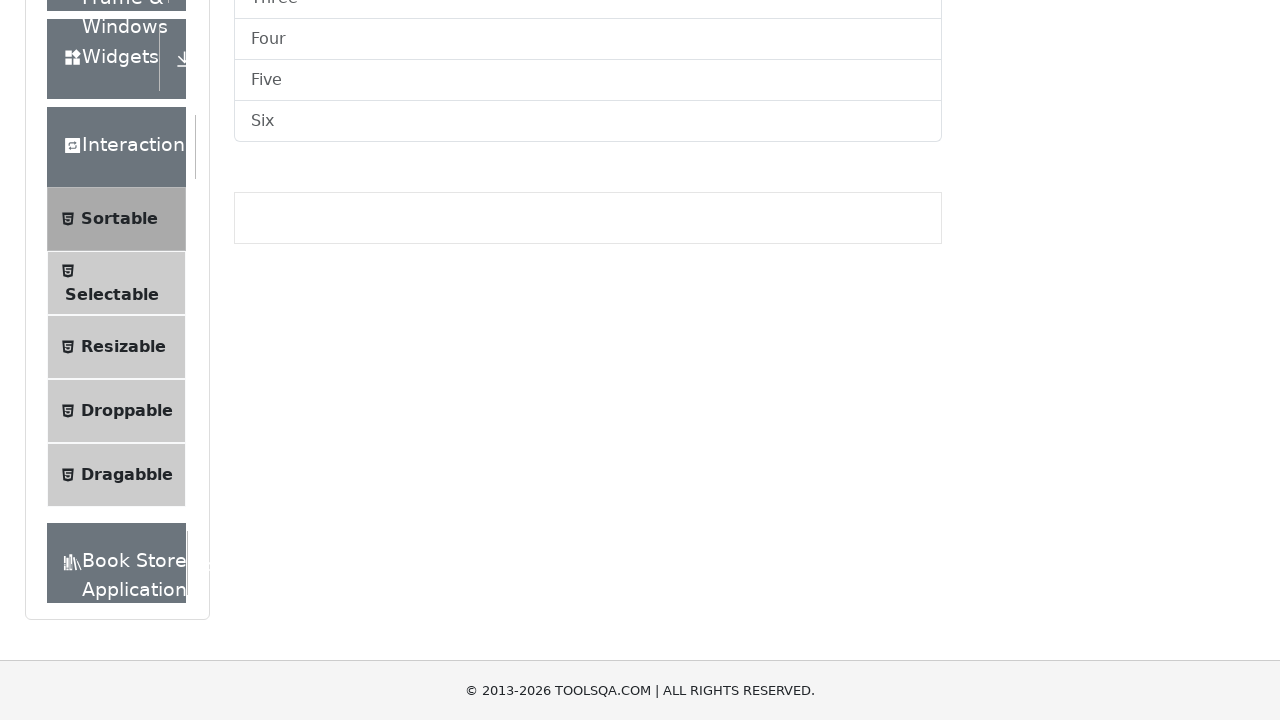

Retrieved 6 list items from sortable container
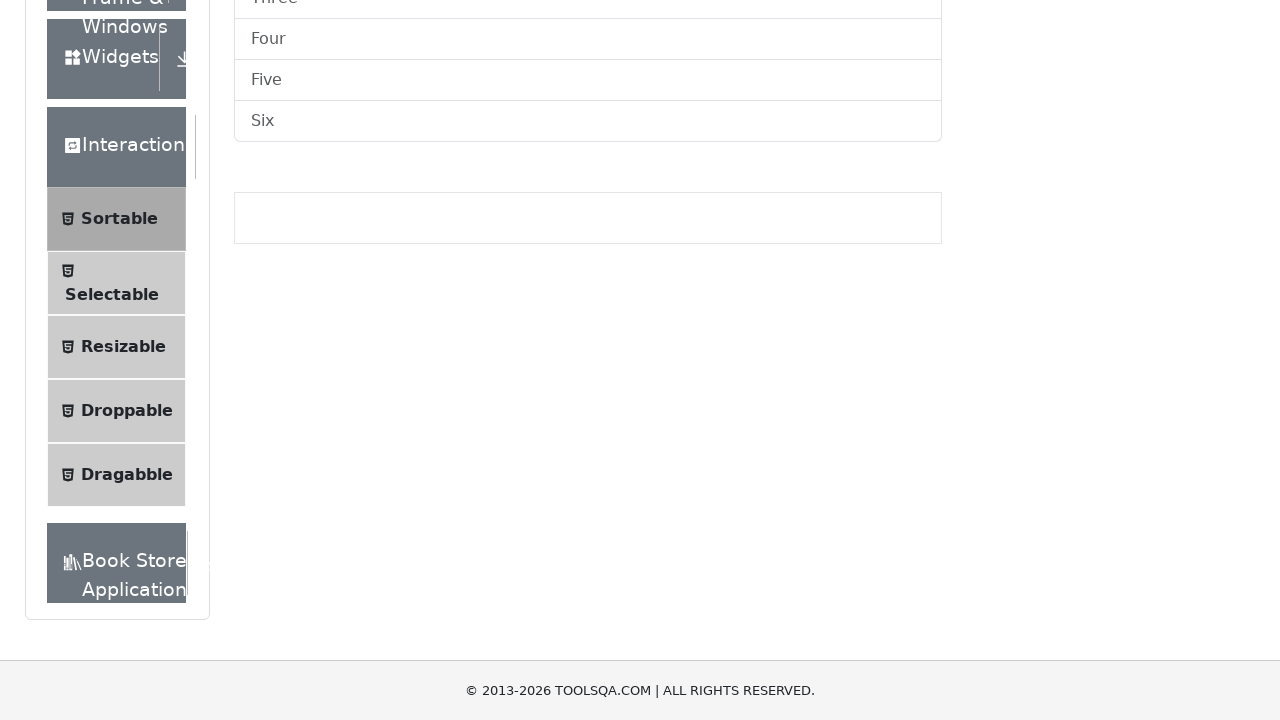

Dragged first list item to position 5 to reverse order at (588, 516)
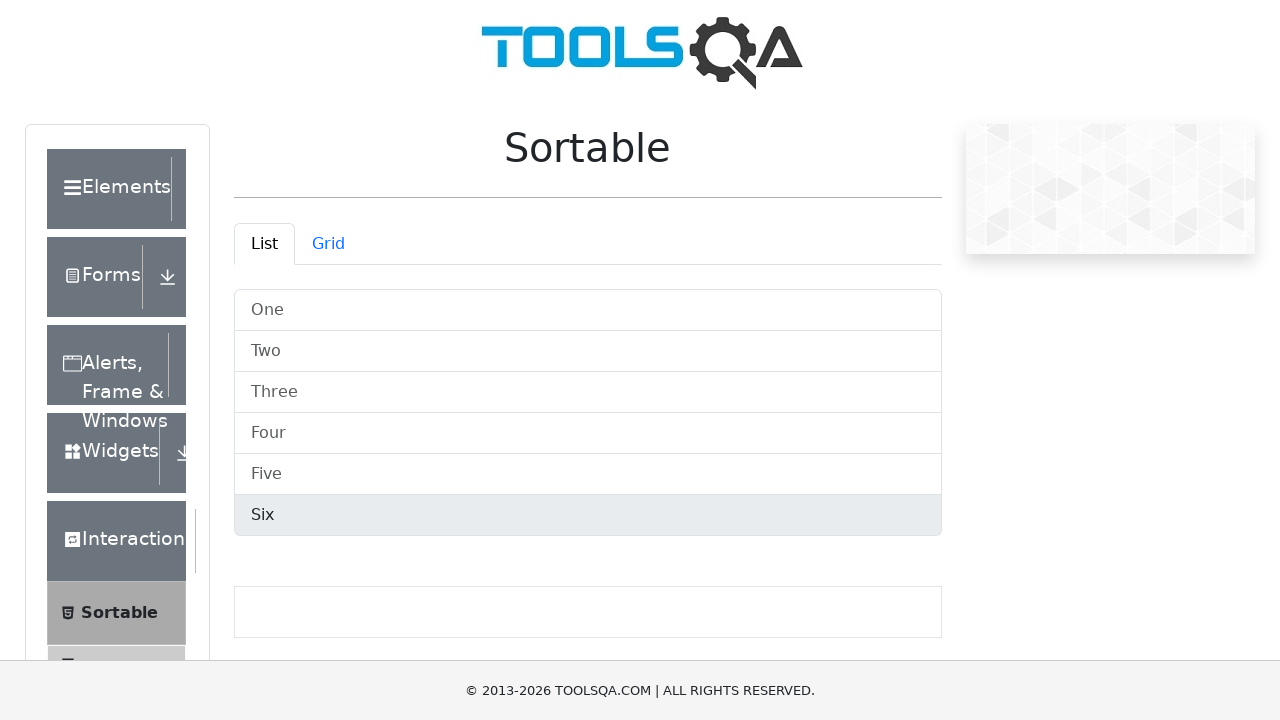

Waited 500ms for drag animation to complete
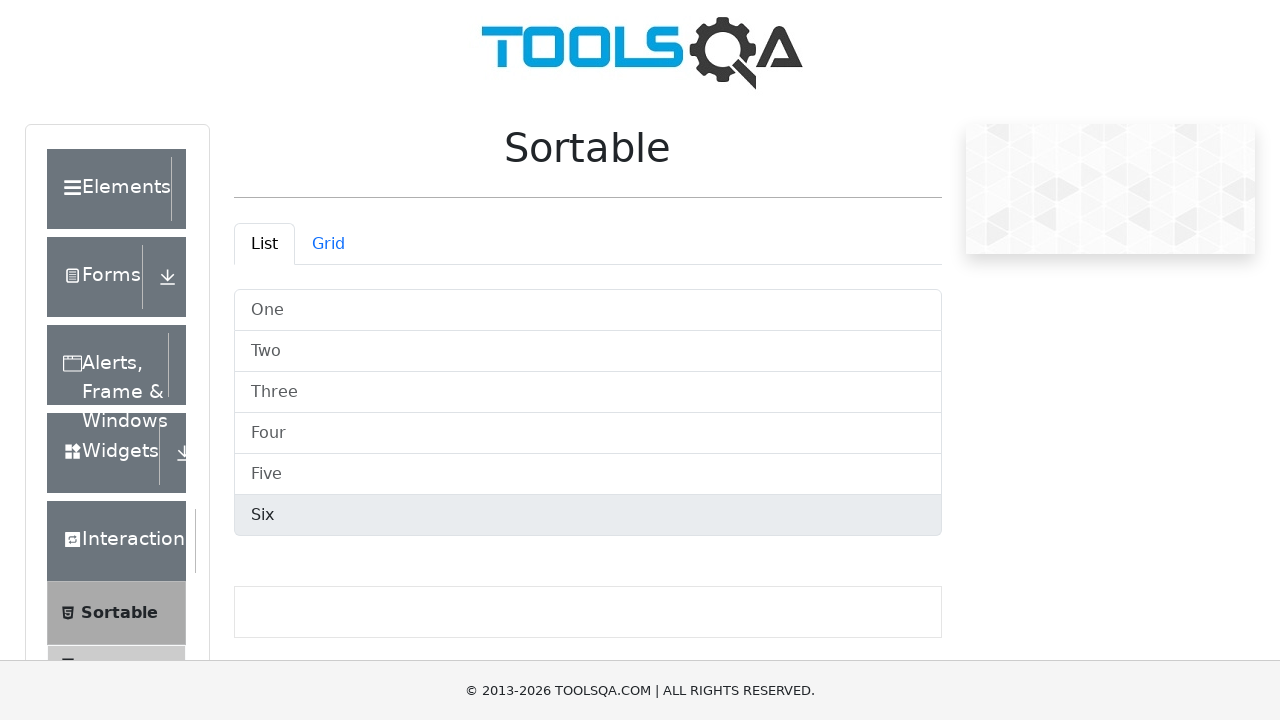

Dragged first list item to position 4 to reverse order at (588, 474)
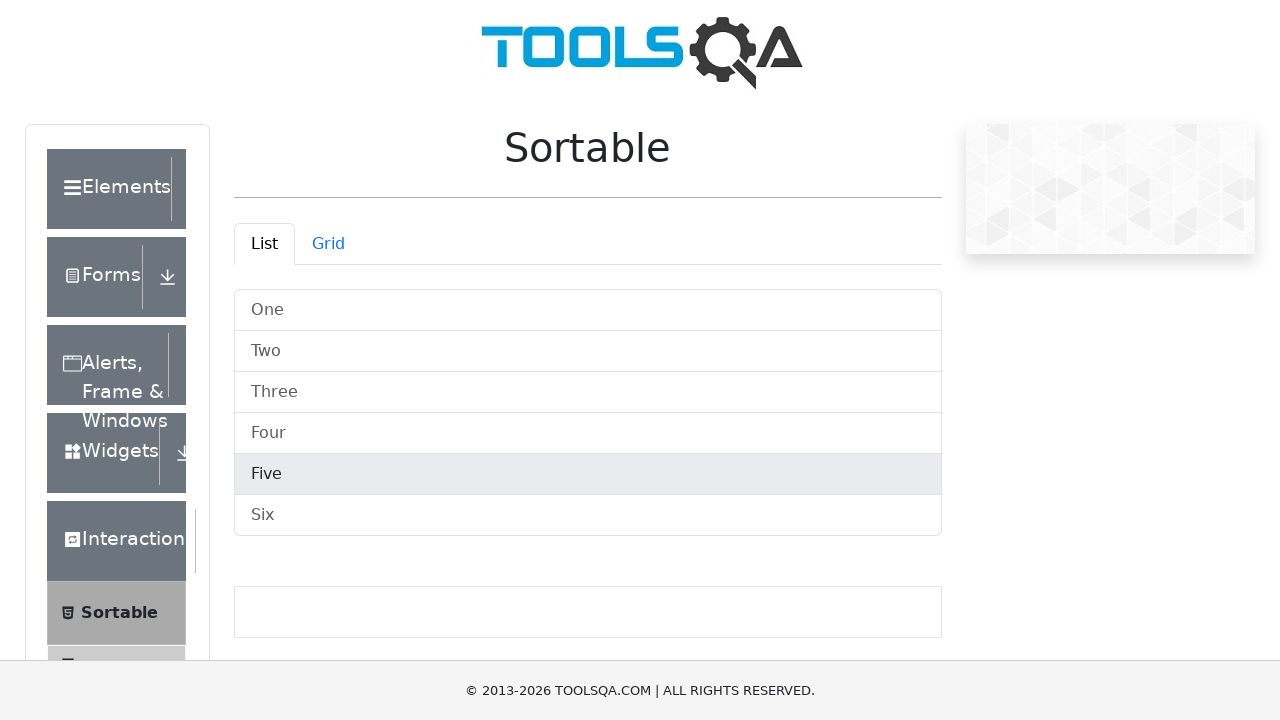

Waited 500ms for drag animation to complete
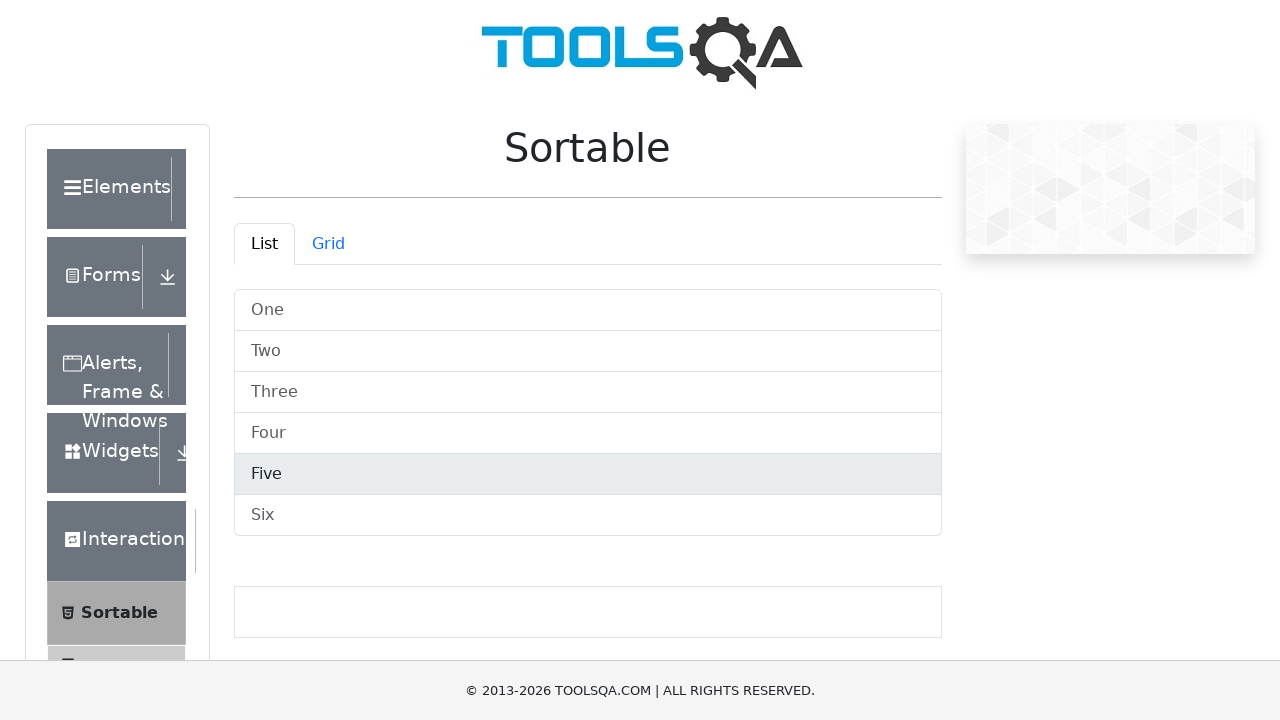

Dragged first list item to position 3 to reverse order at (588, 434)
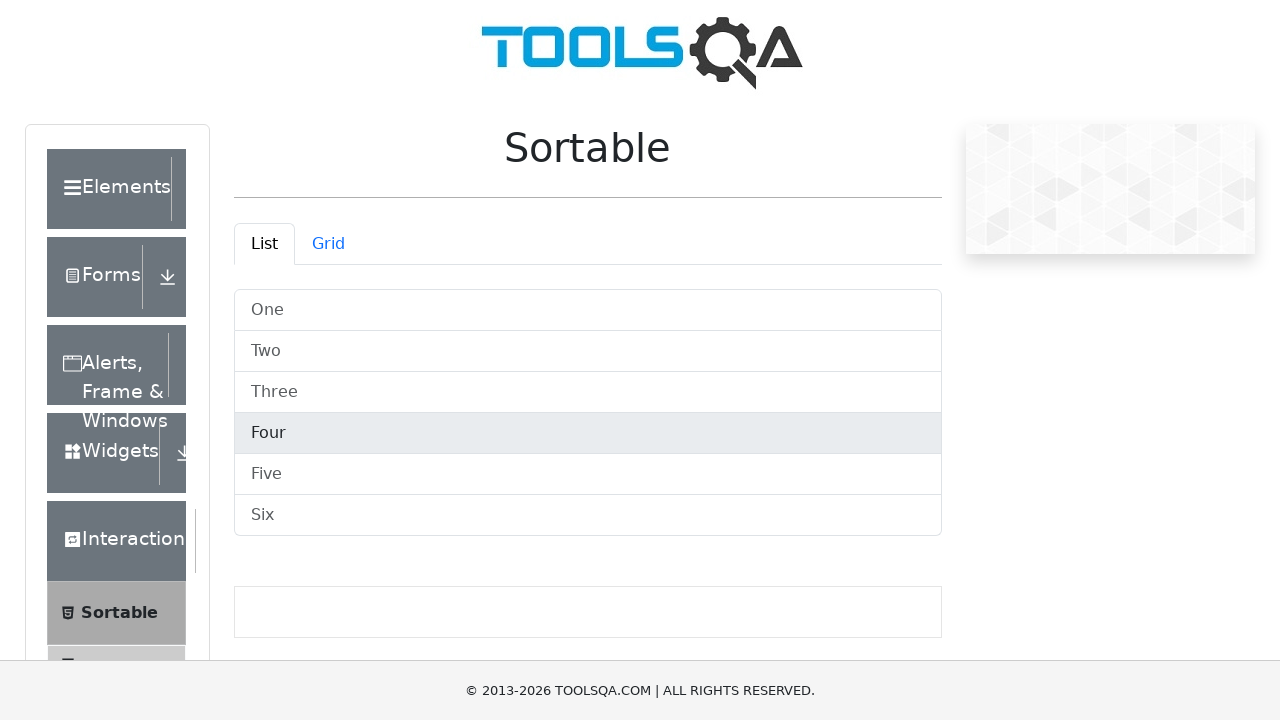

Waited 500ms for drag animation to complete
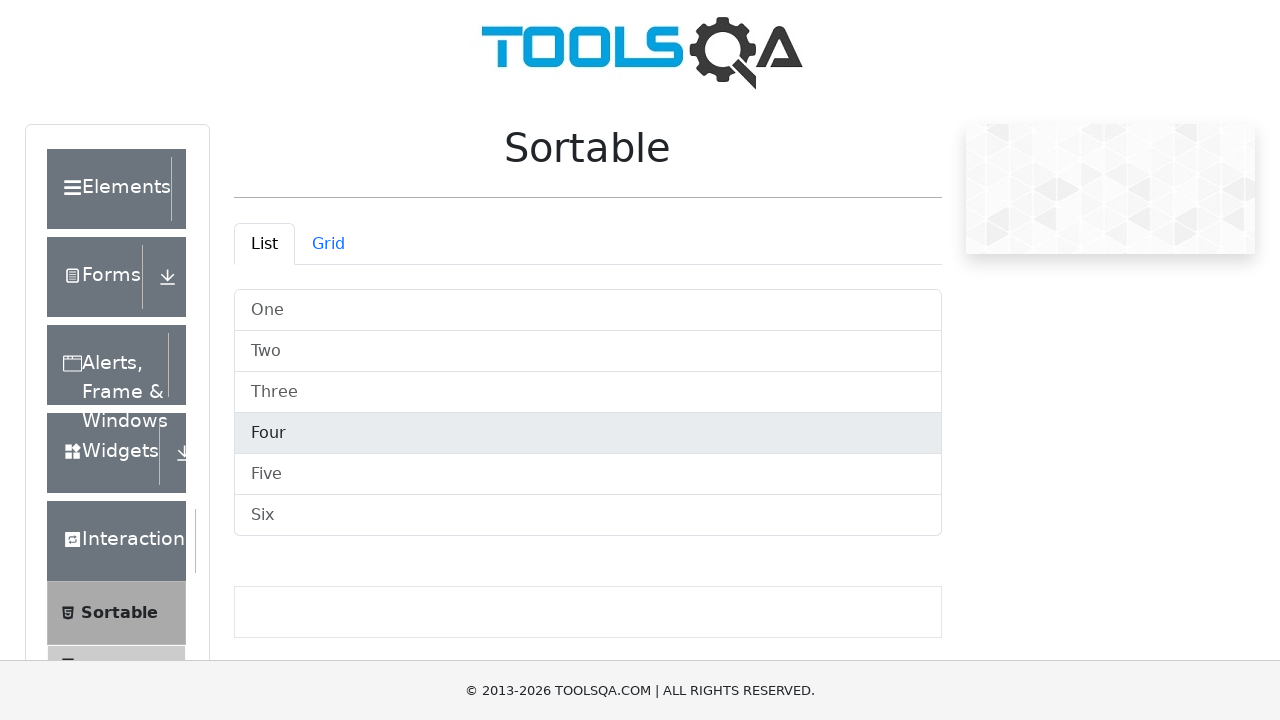

Dragged first list item to position 2 to reverse order at (588, 392)
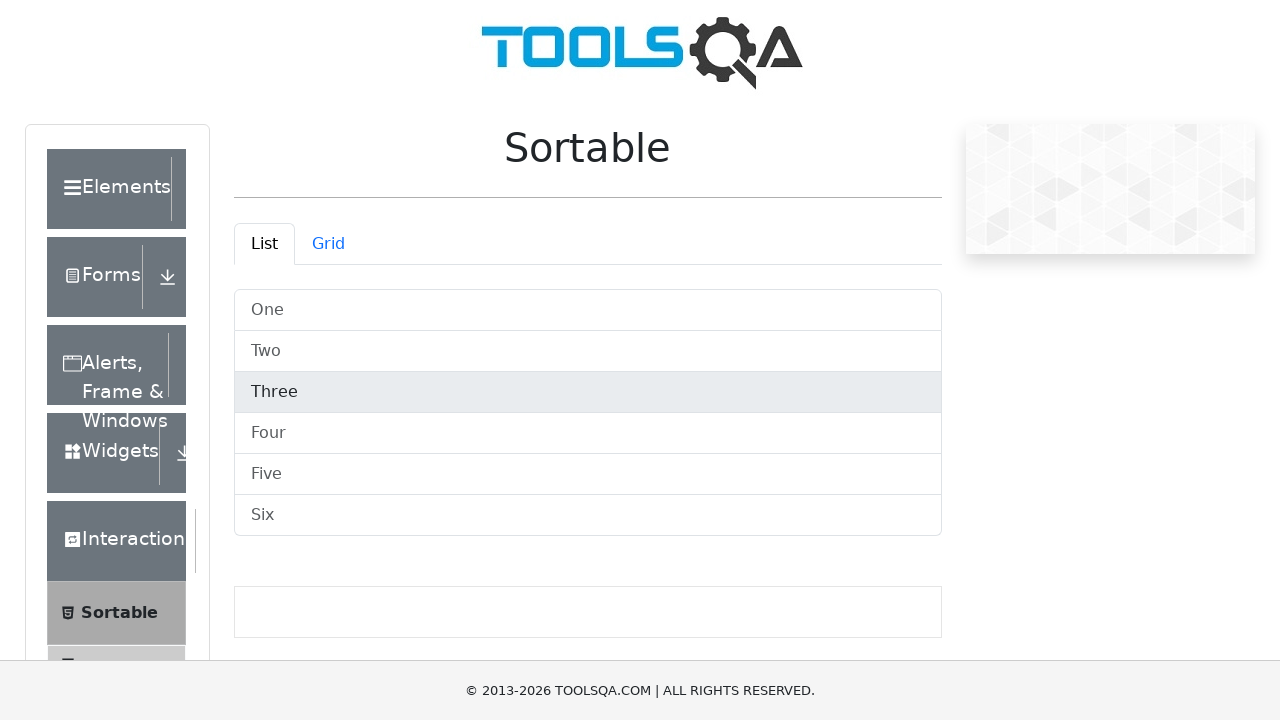

Waited 500ms for drag animation to complete
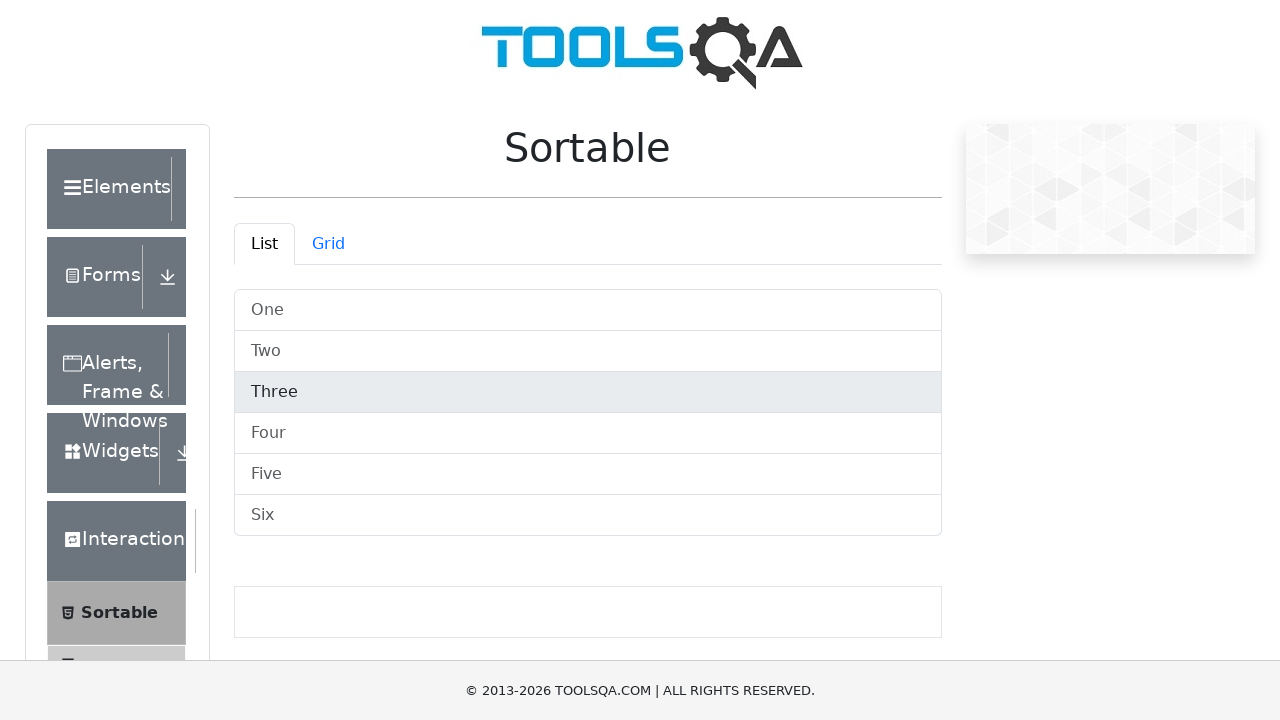

Dragged first list item to position 1 to reverse order at (588, 352)
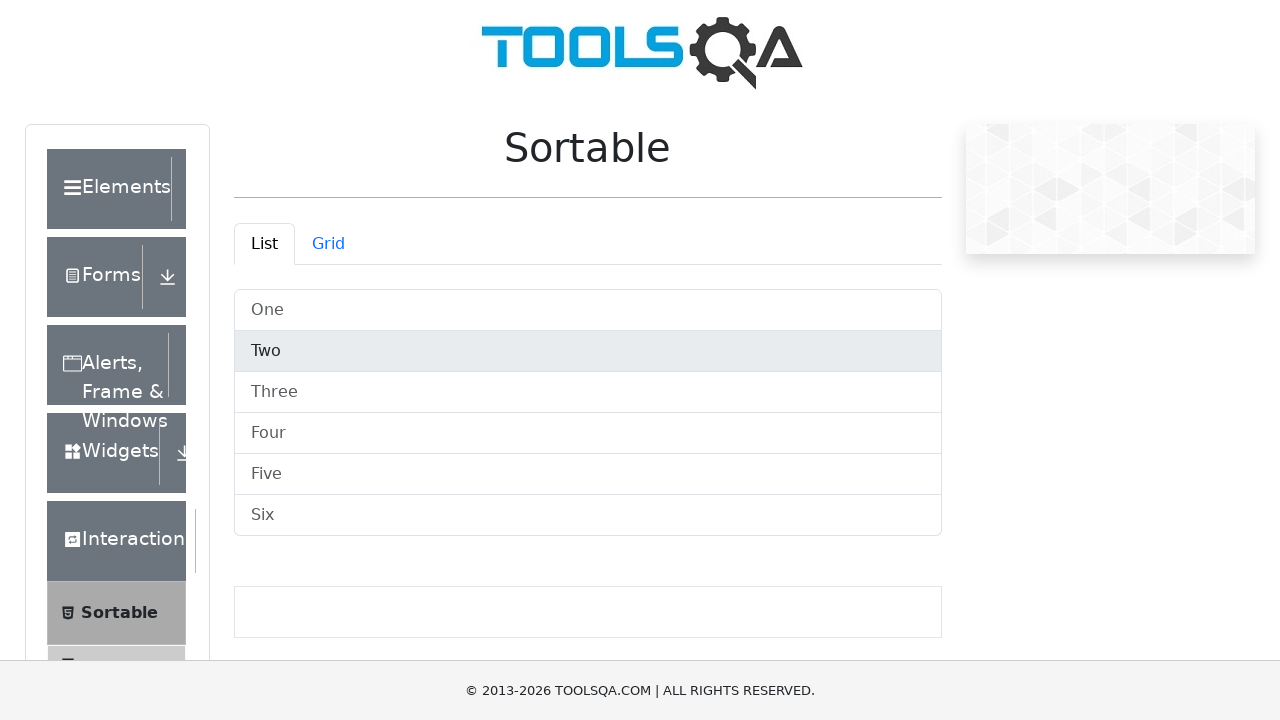

Waited 500ms for drag animation to complete
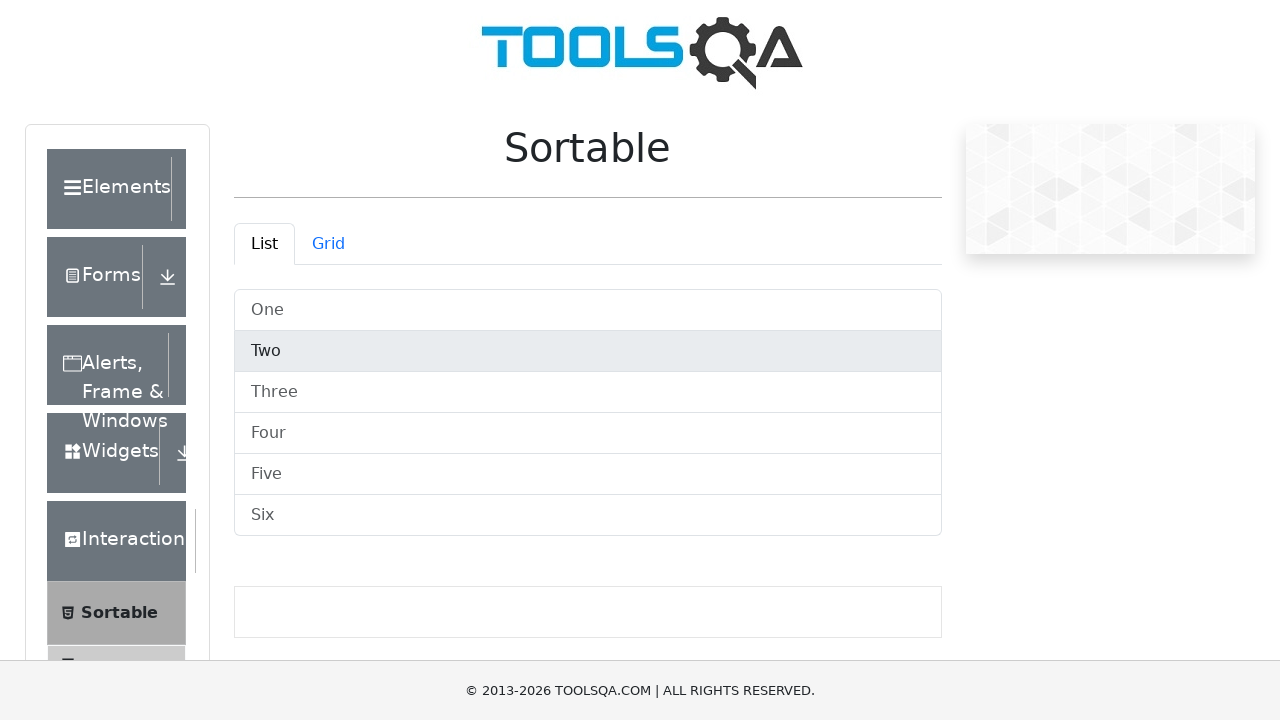

Verified that sortable list items are still present after reordering
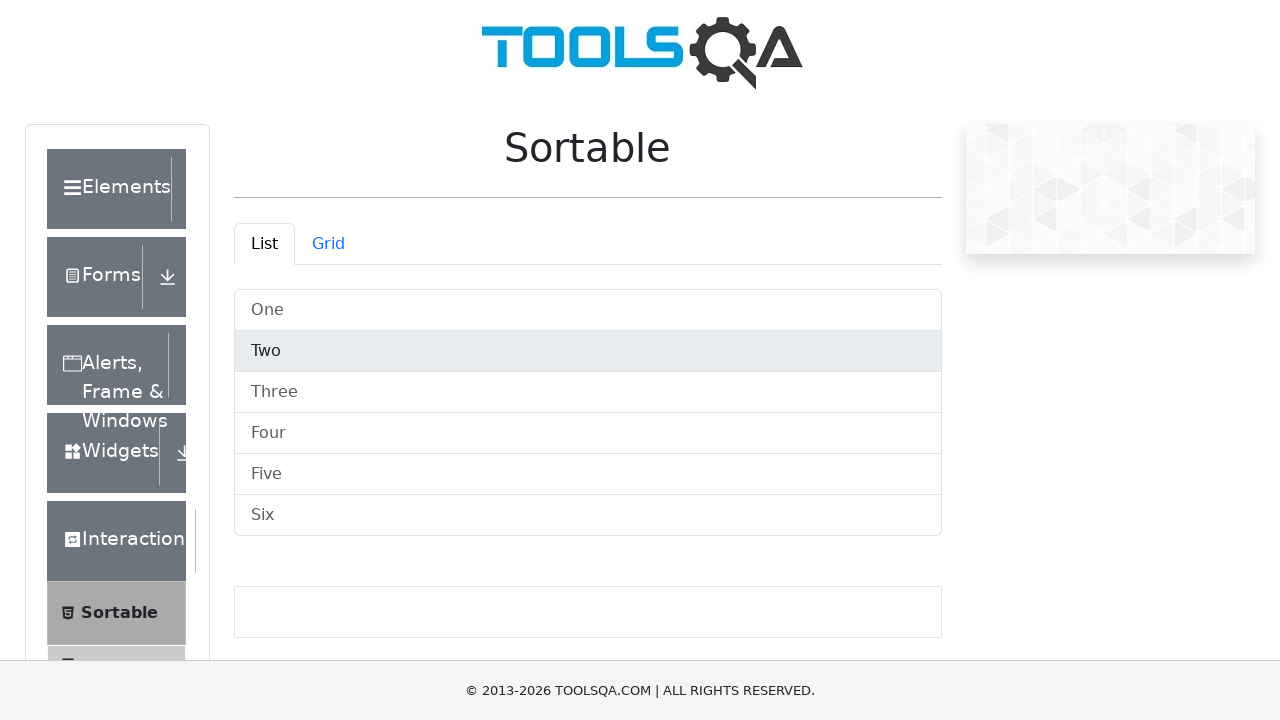

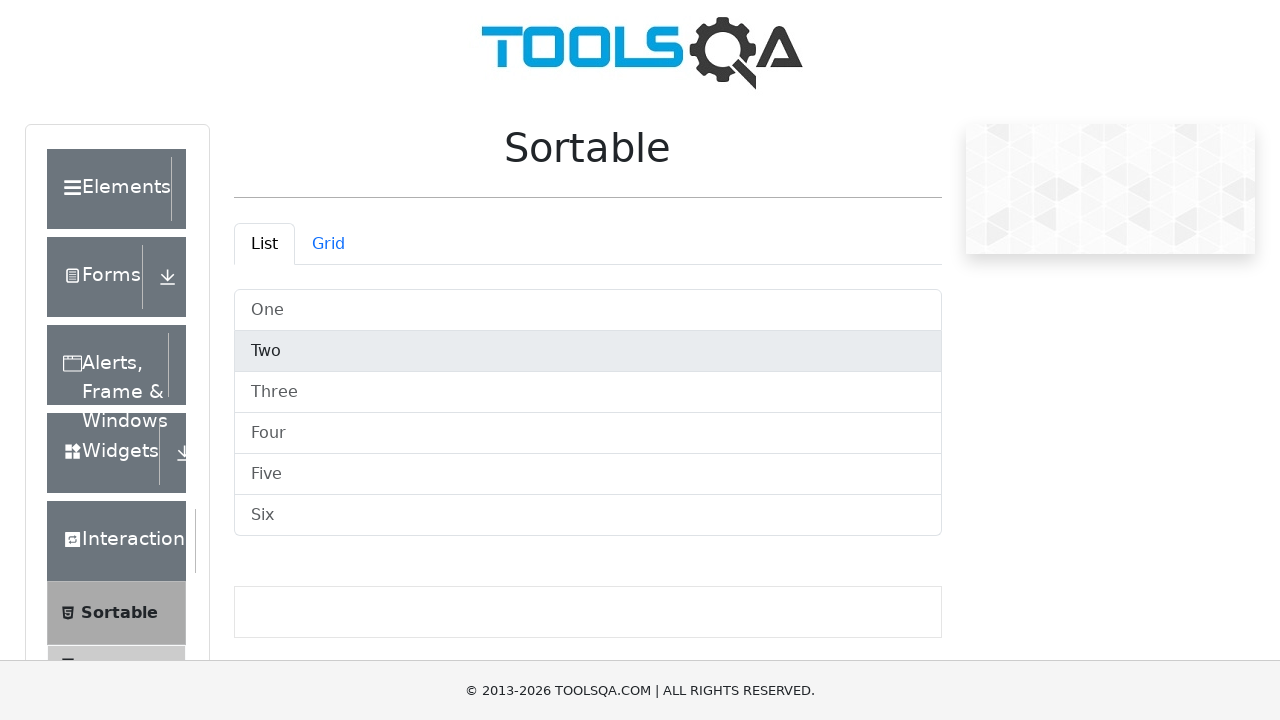